Tests date picker by typing a date value directly into the input field.

Starting URL: https://demoqa.com/date-picker

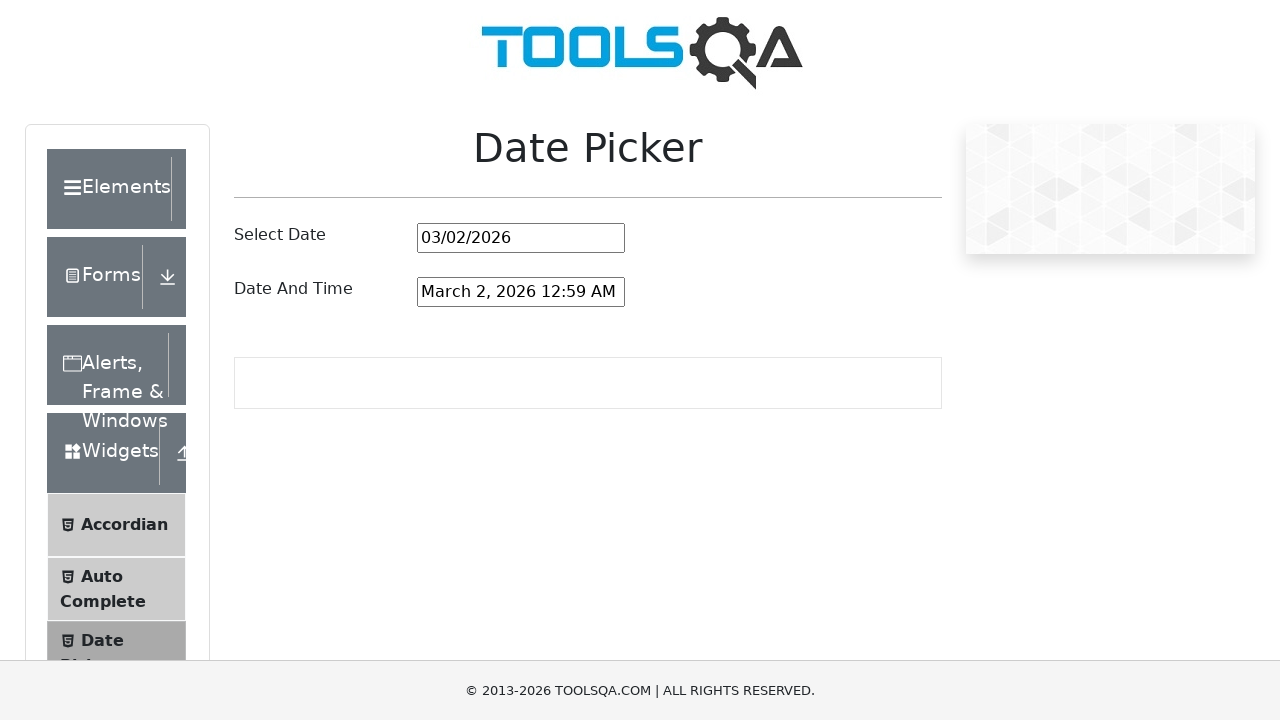

Clicked on the date picker input field at (521, 238) on #datePickerMonthYearInput
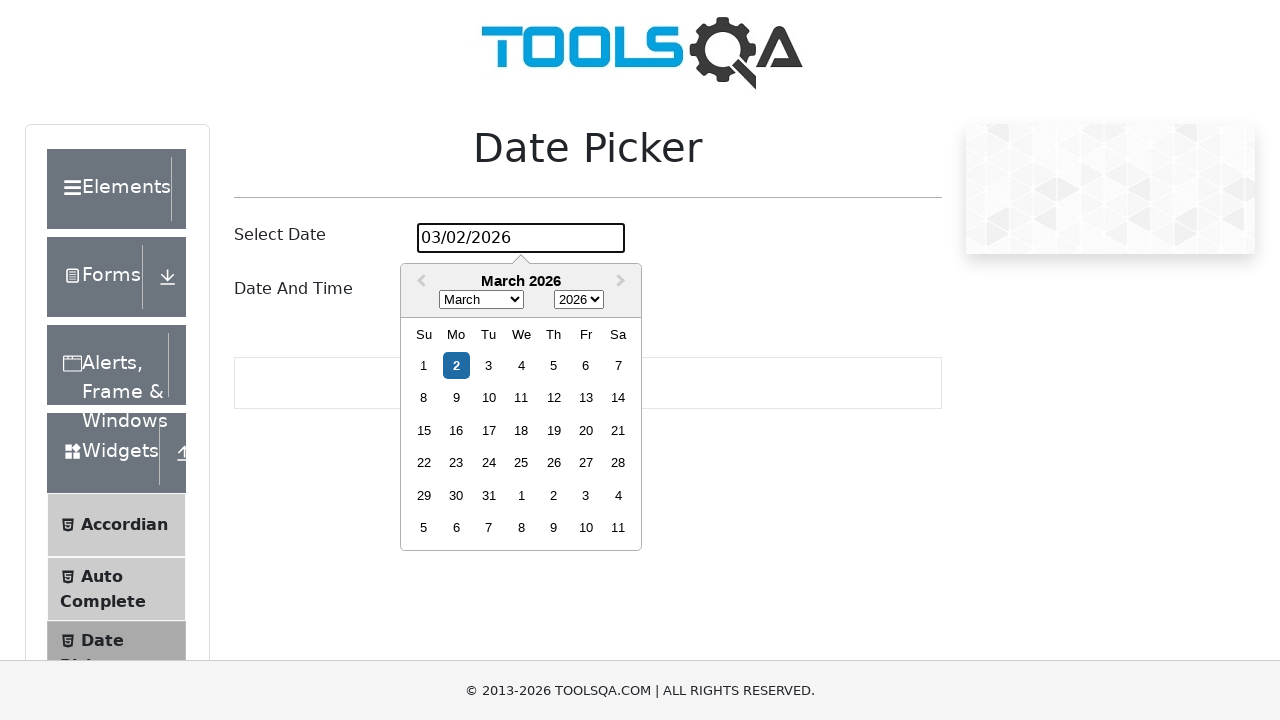

Filled date picker input with '03/15/2024' on #datePickerMonthYearInput
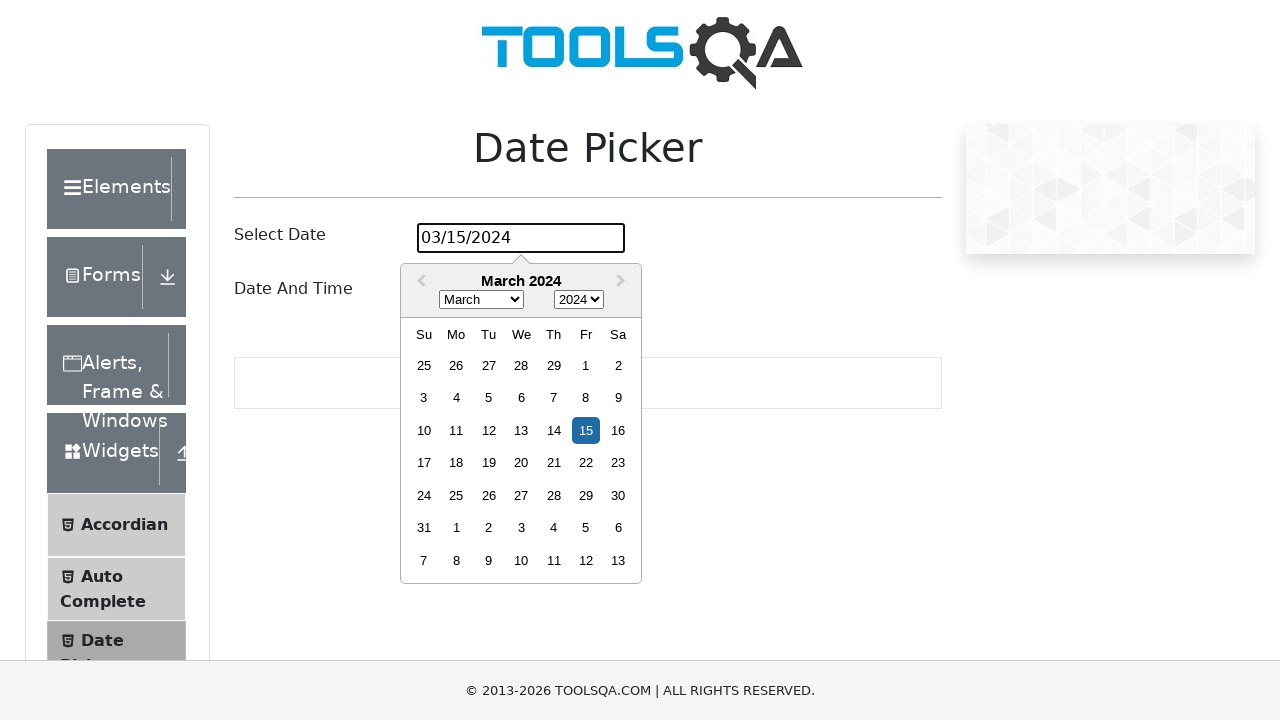

Pressed Enter to confirm the date selection on #datePickerMonthYearInput
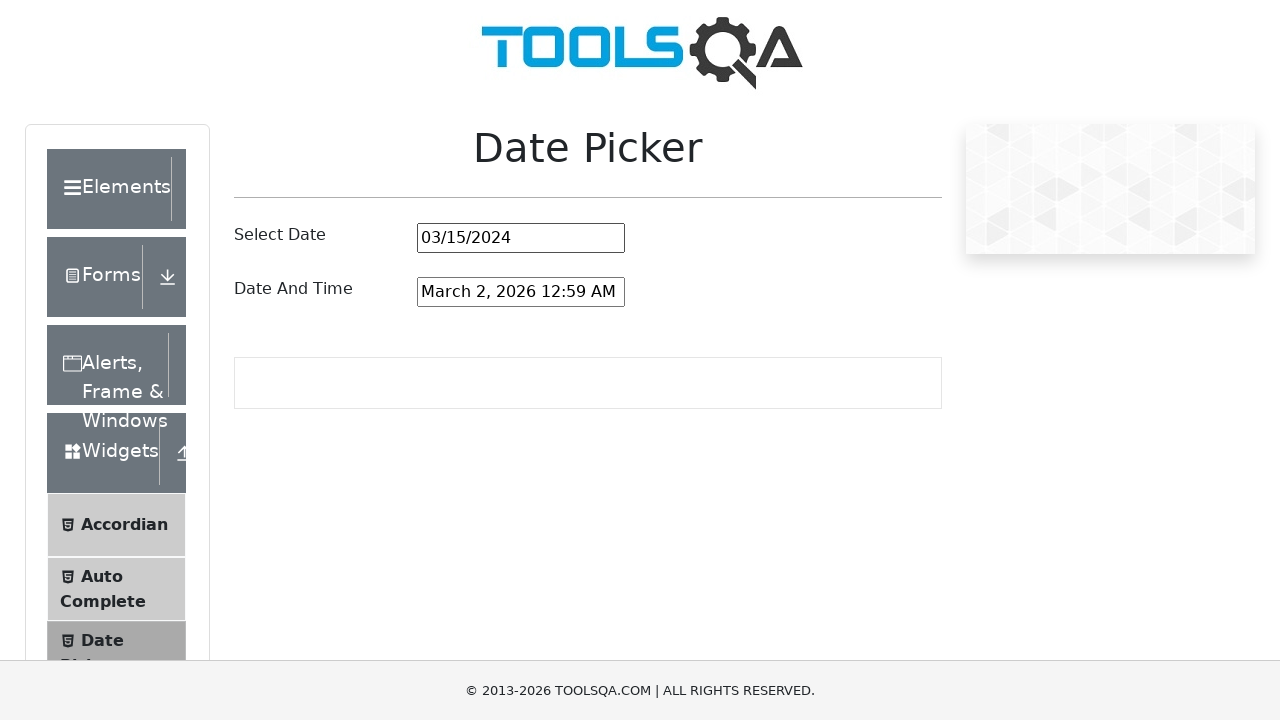

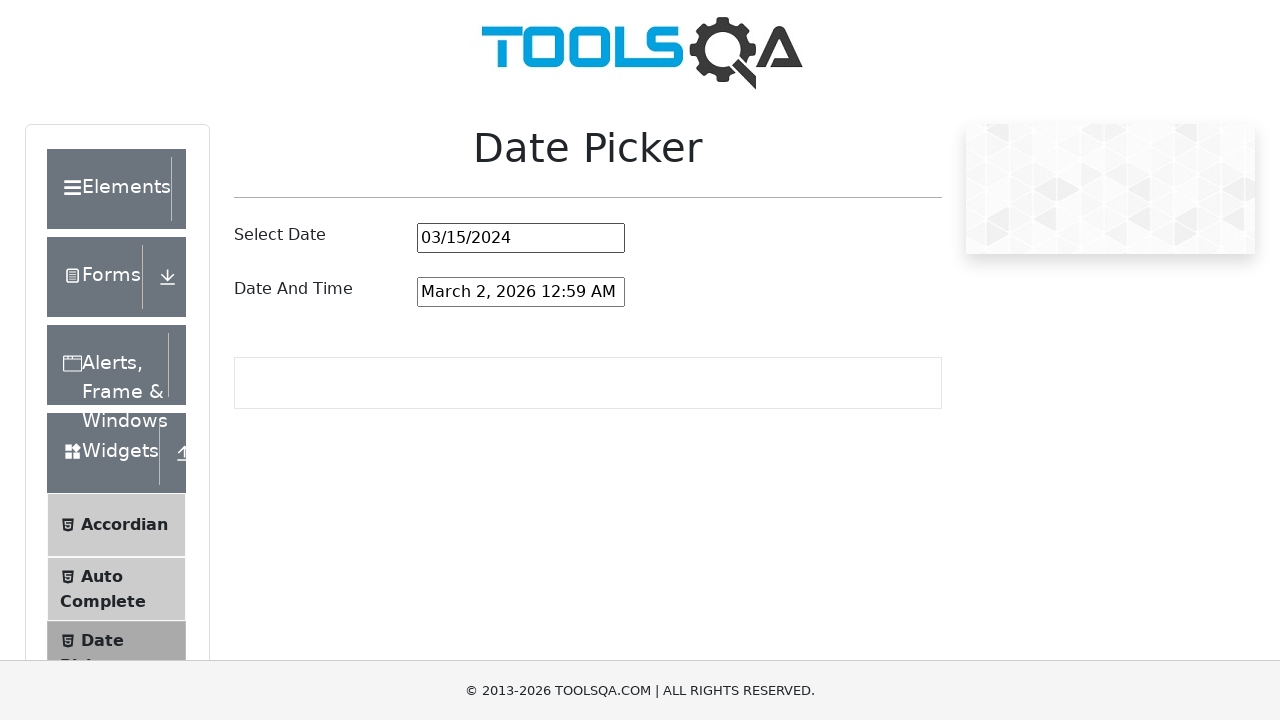